Navigates to Mars news page and waits for news content to load, verifying the list text element is present

Starting URL: https://data-class-mars.s3.amazonaws.com/Mars/index.html

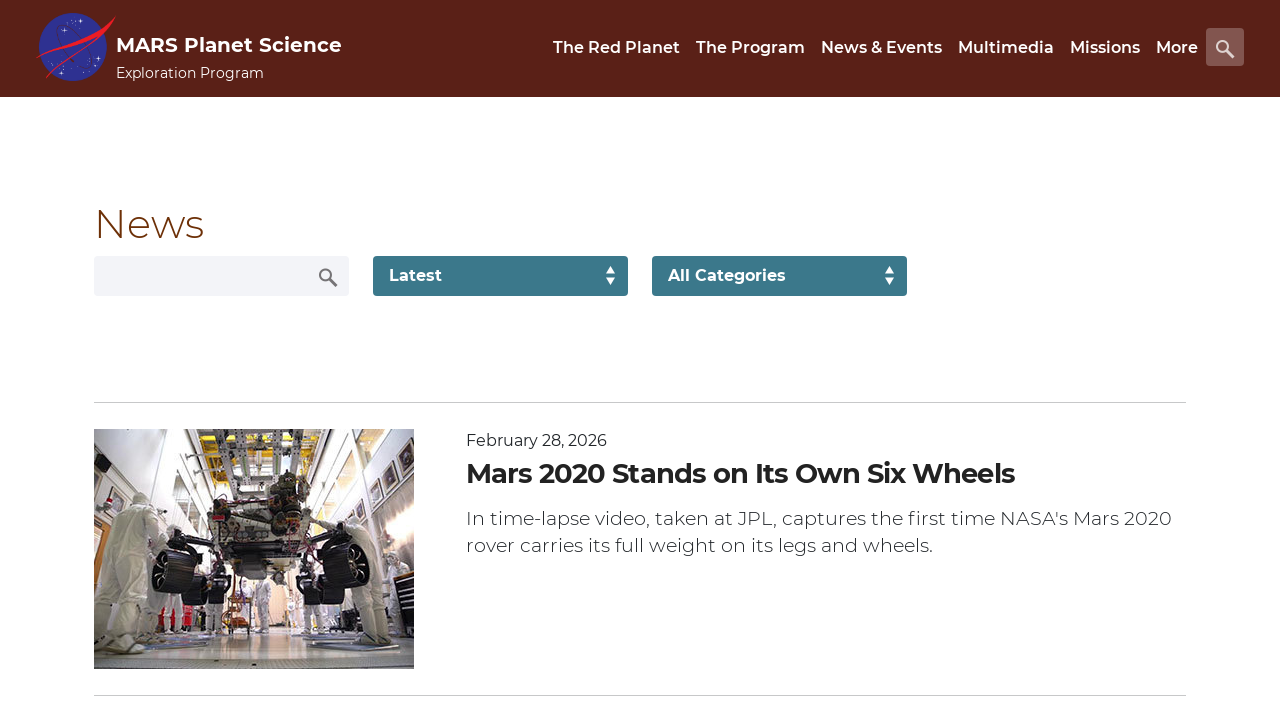

Navigated to Mars news page
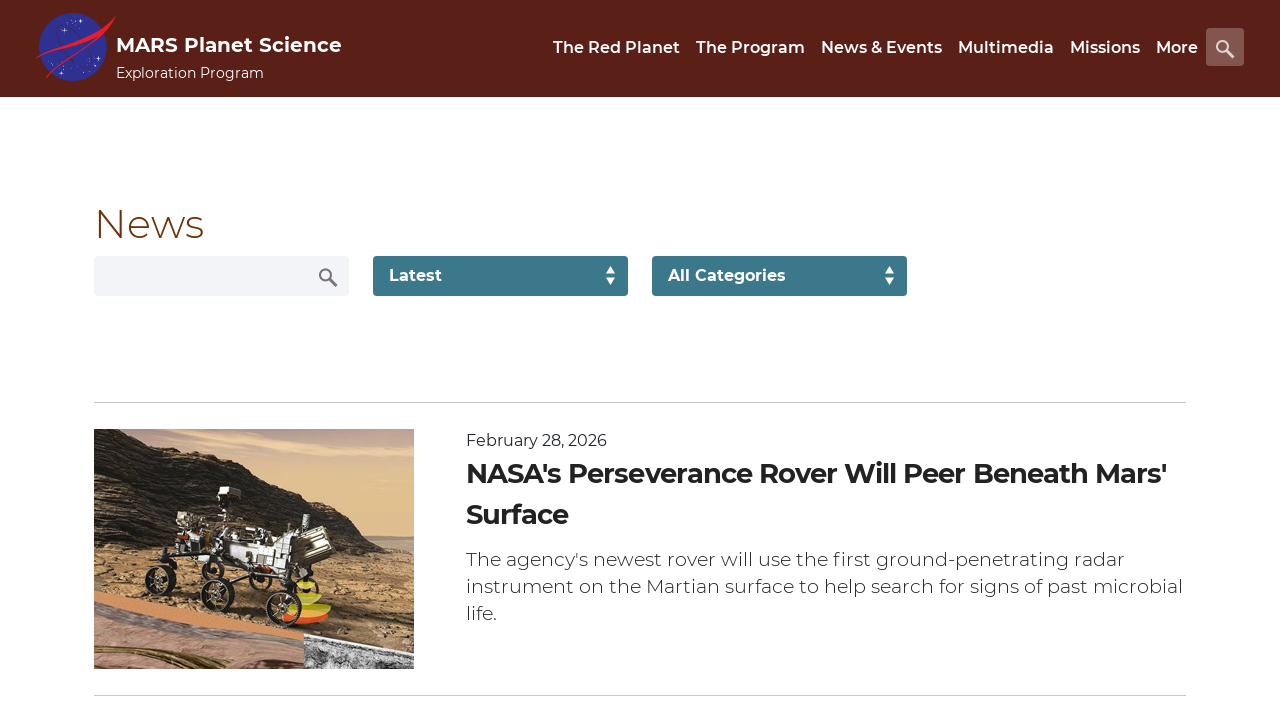

News list content loaded (div.list_text)
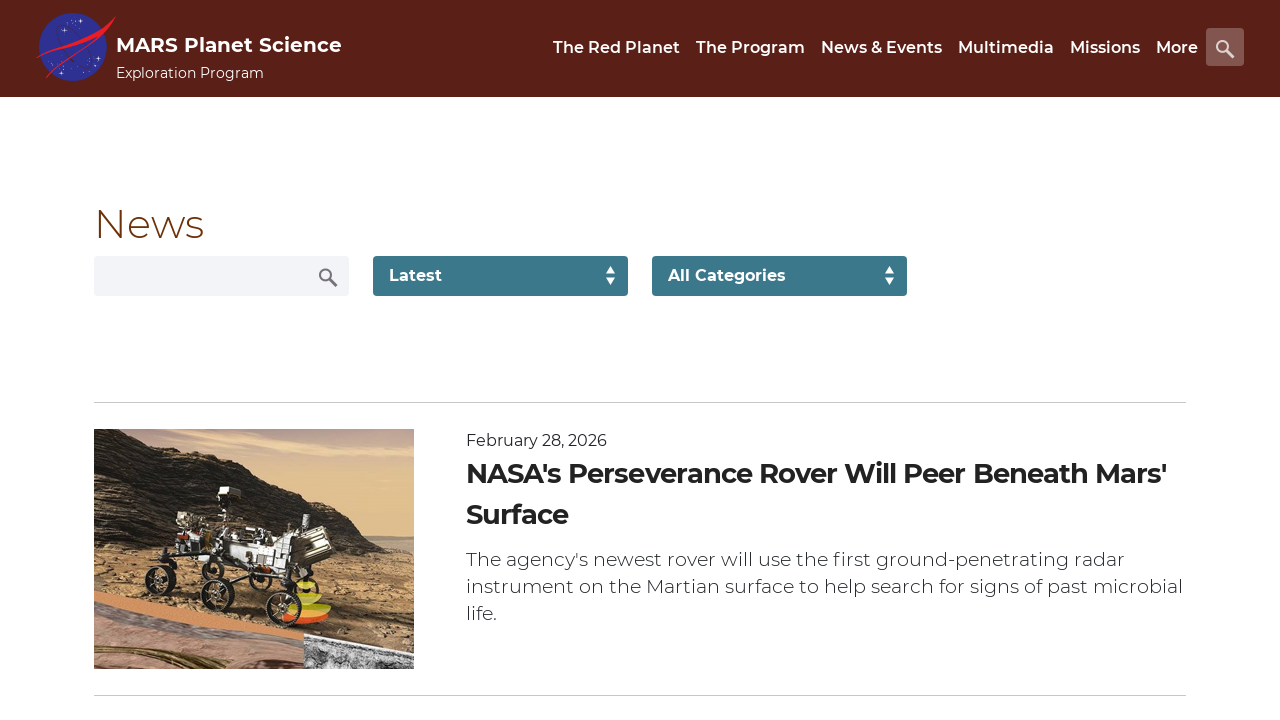

News content title element is present (div.content_title)
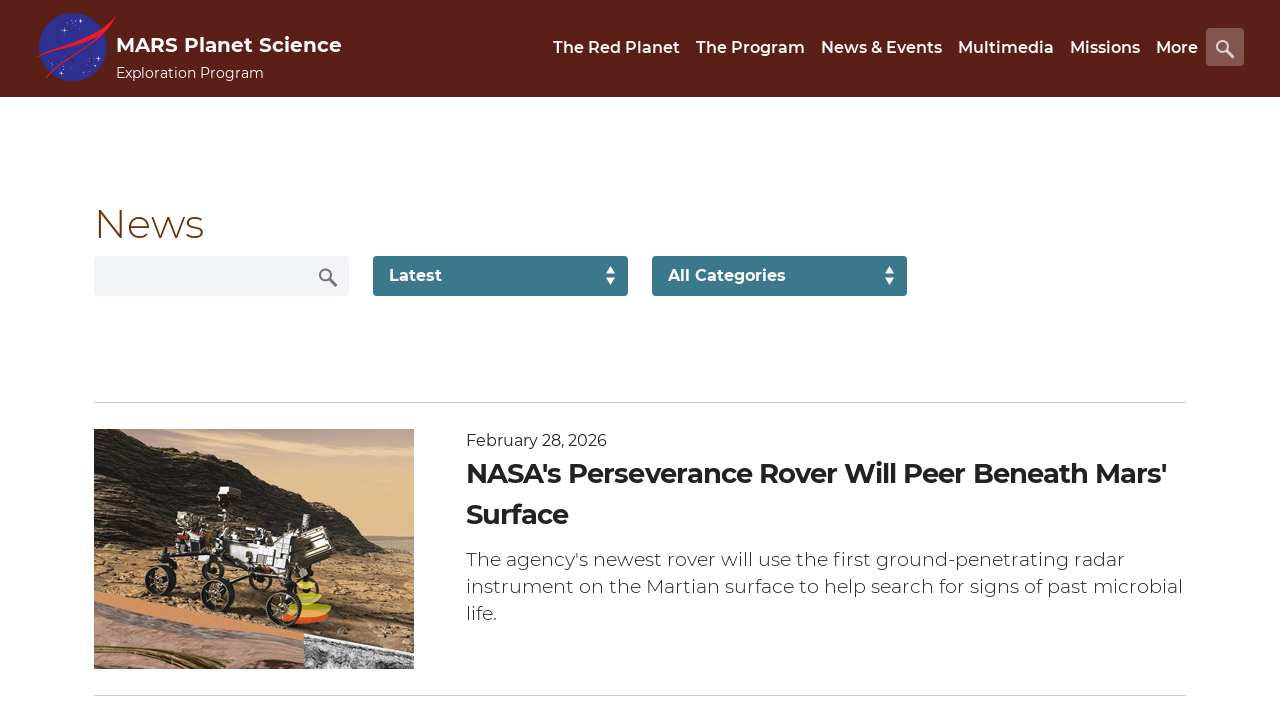

News article teaser body element is present (div.article_teaser_body)
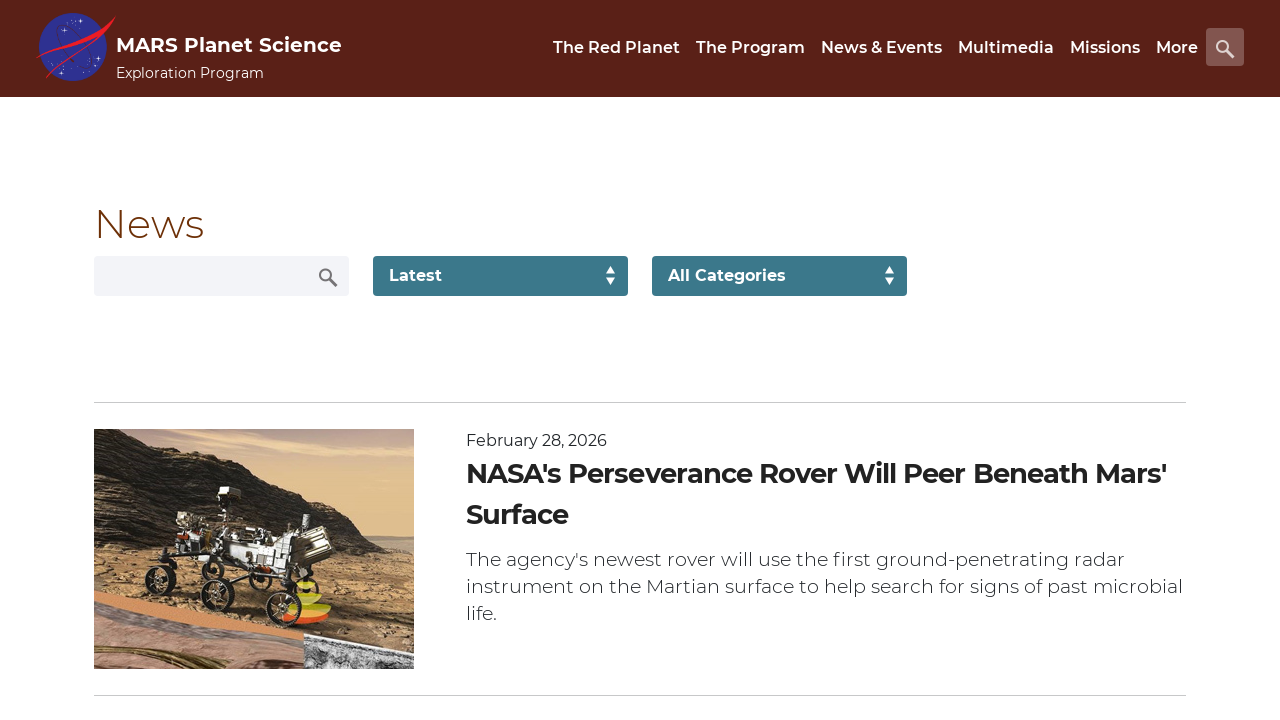

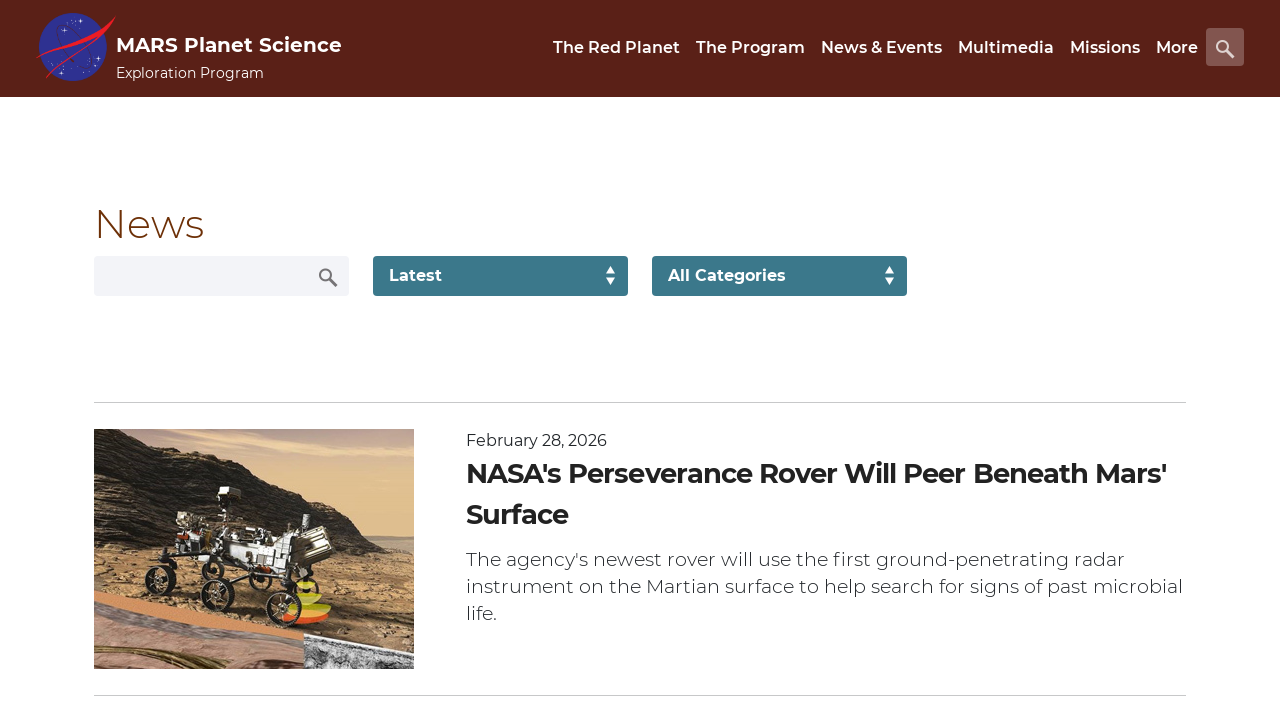